Tests dropdown selection functionality by selecting options using different methods (by value and by index)

Starting URL: https://www.rahulshettyacademy.com/AutomationPractice/

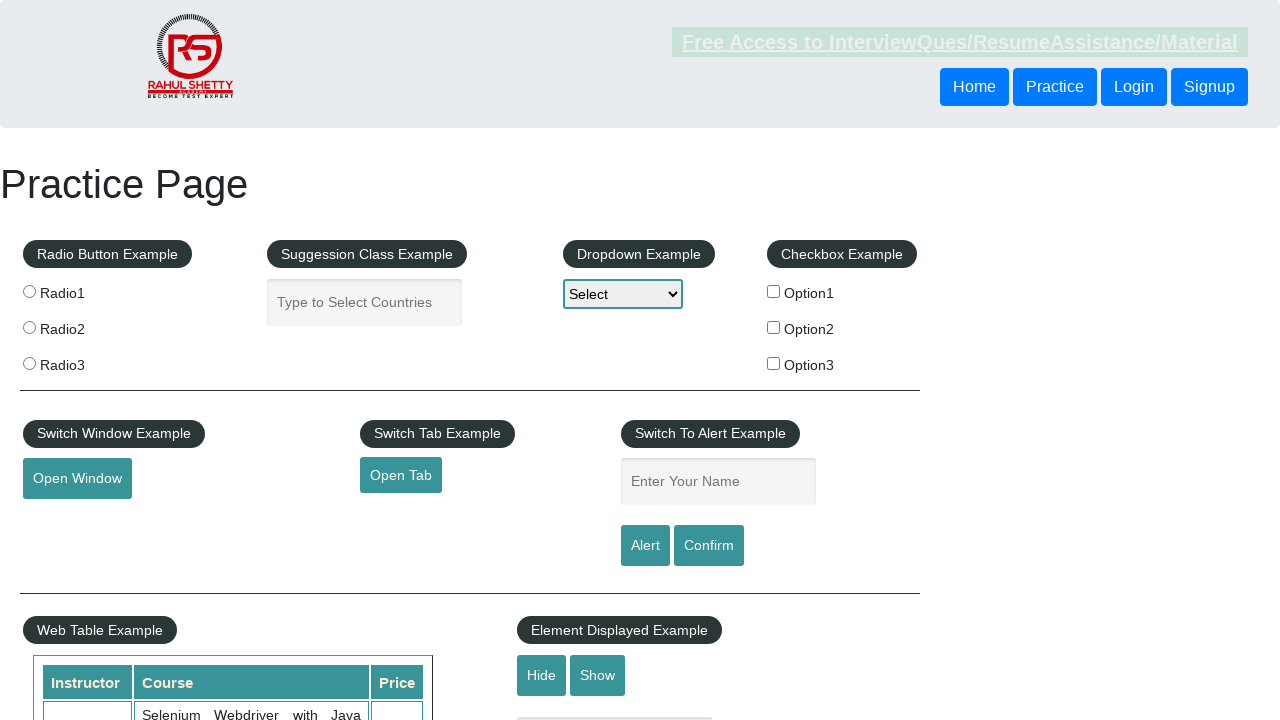

Located dropdown element with id 'dropdown-class-example'
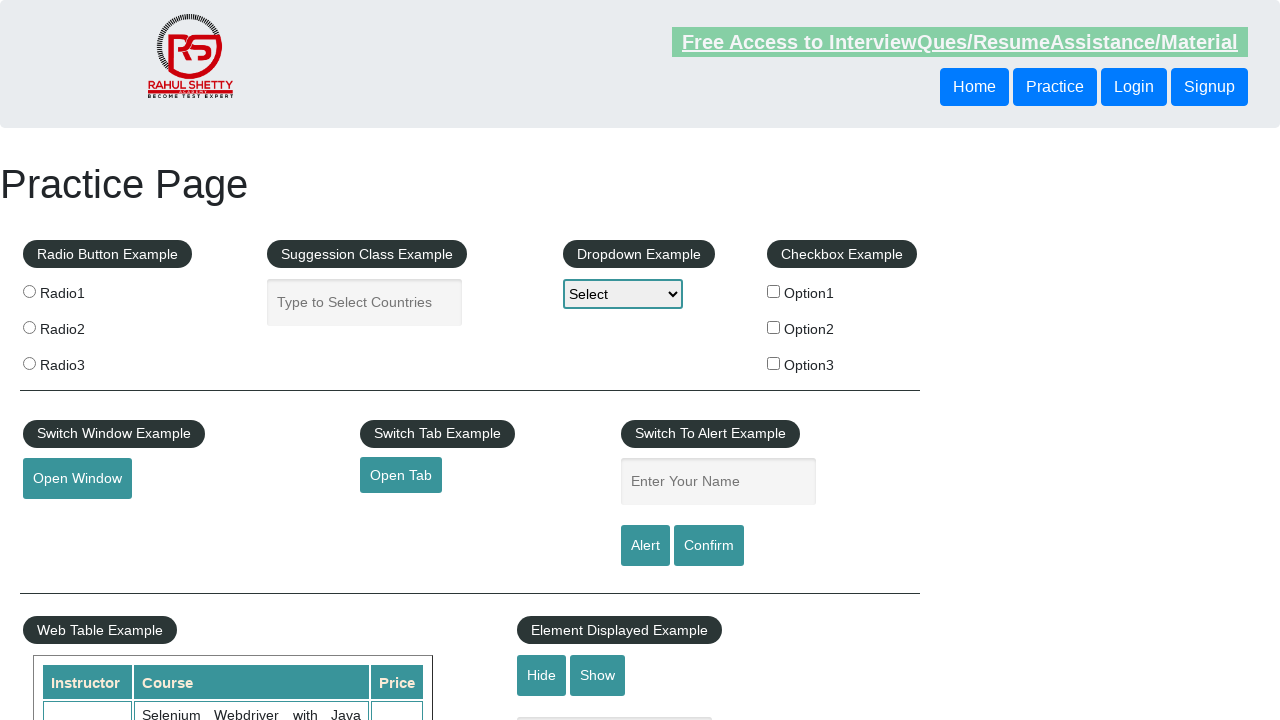

Selected 'option1' from dropdown by value on #dropdown-class-example
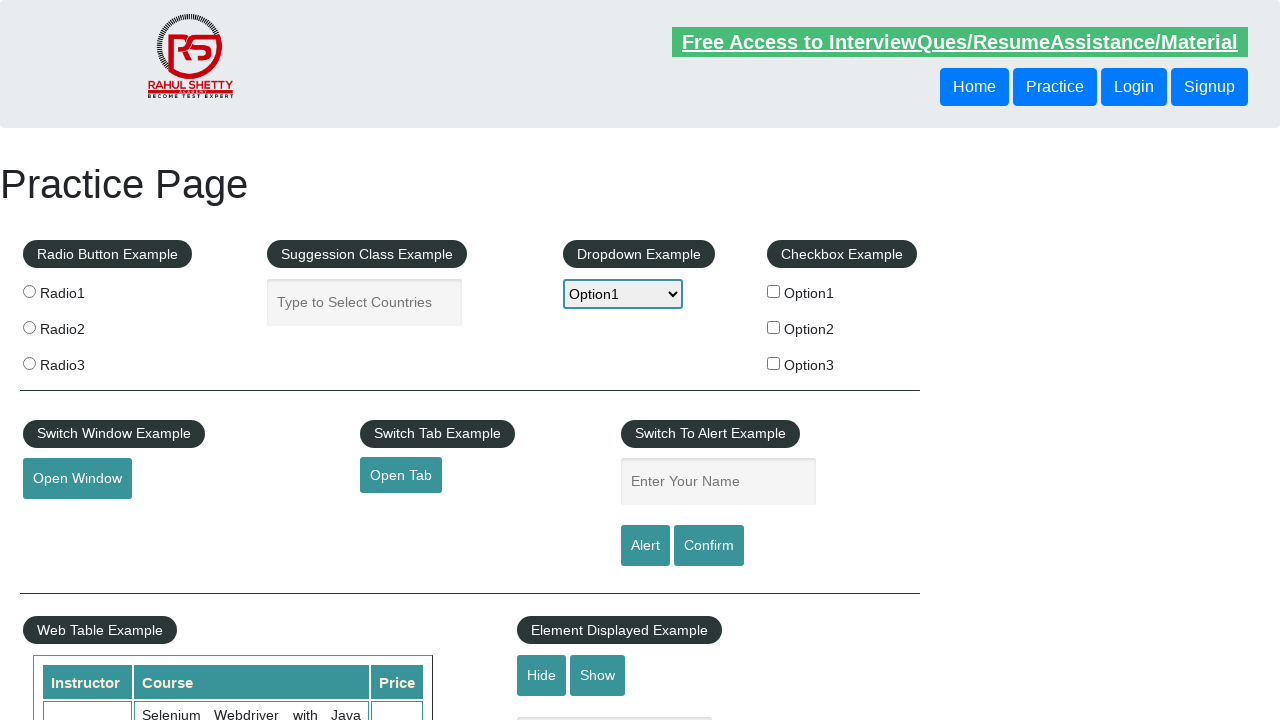

Selected option at index 2 from dropdown on #dropdown-class-example
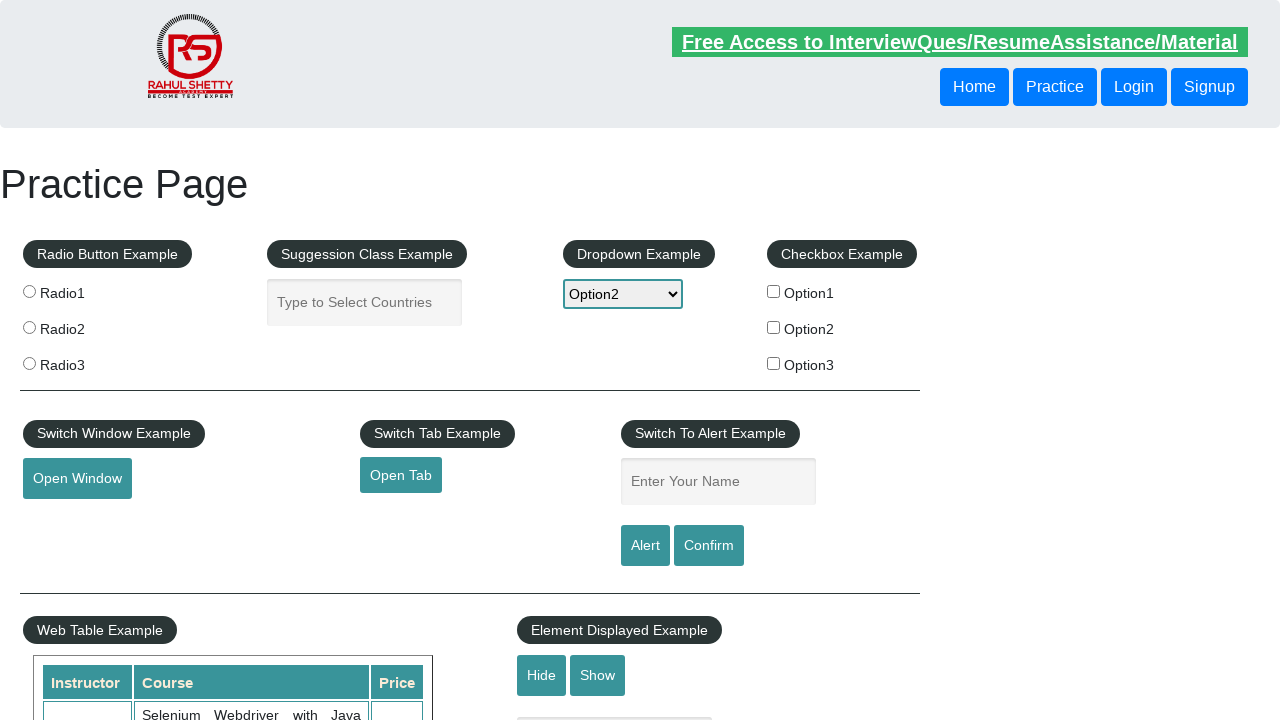

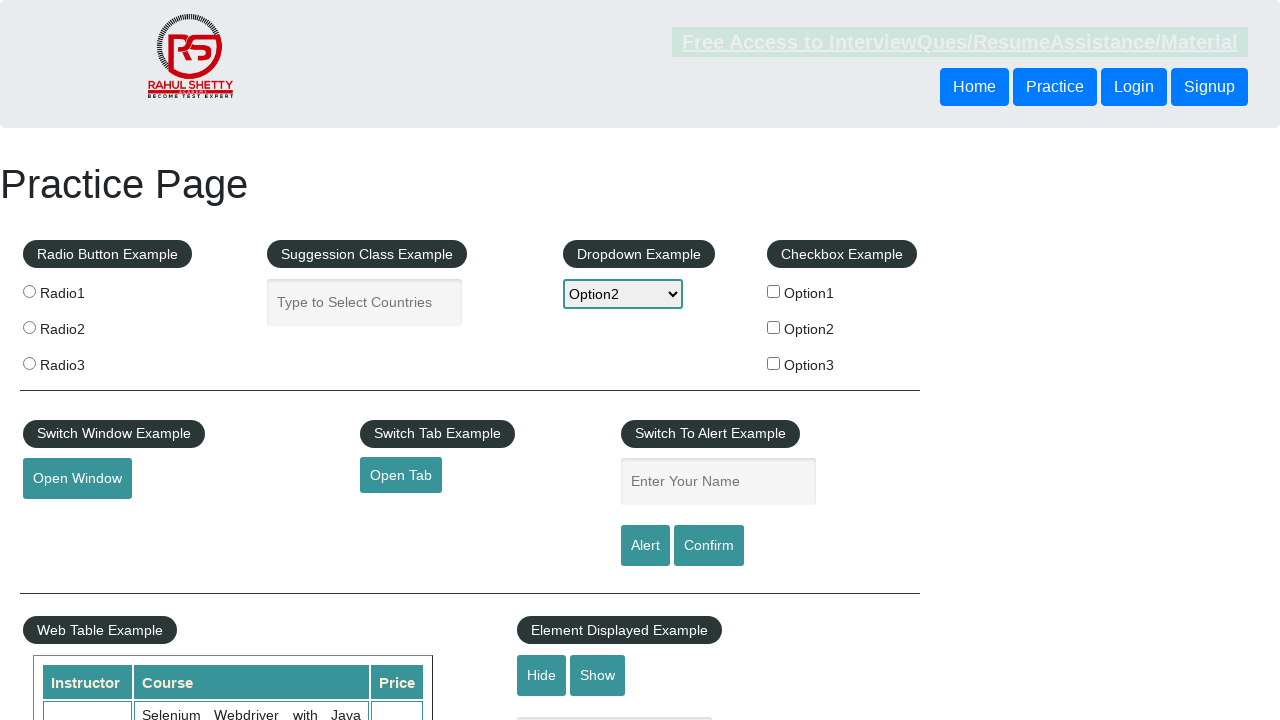